Tests window handling functionality by opening multiple popup windows, switching between them, and interacting with elements in the Facebook popup window

Starting URL: https://syntaxprojects.com/window-popup-modal-demo.php

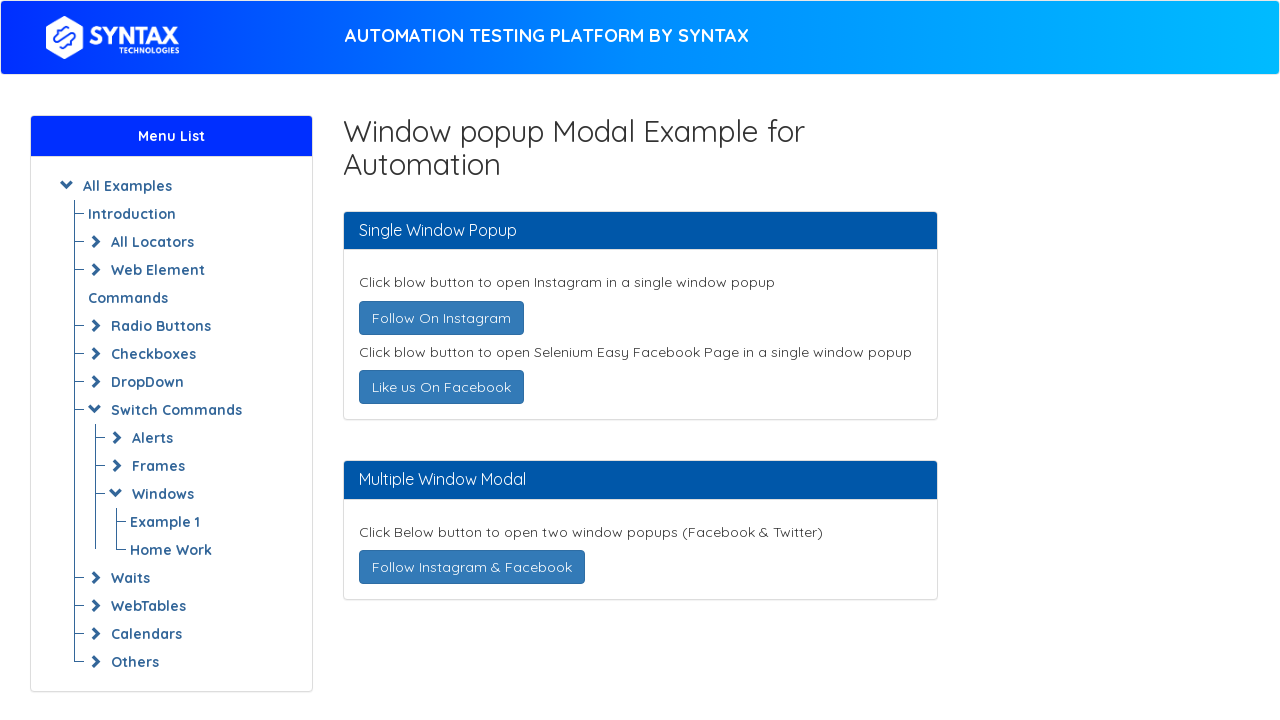

Clicked Instagram popup button at (441, 318) on xpath=//a[text()=' Follow On Instagram ']
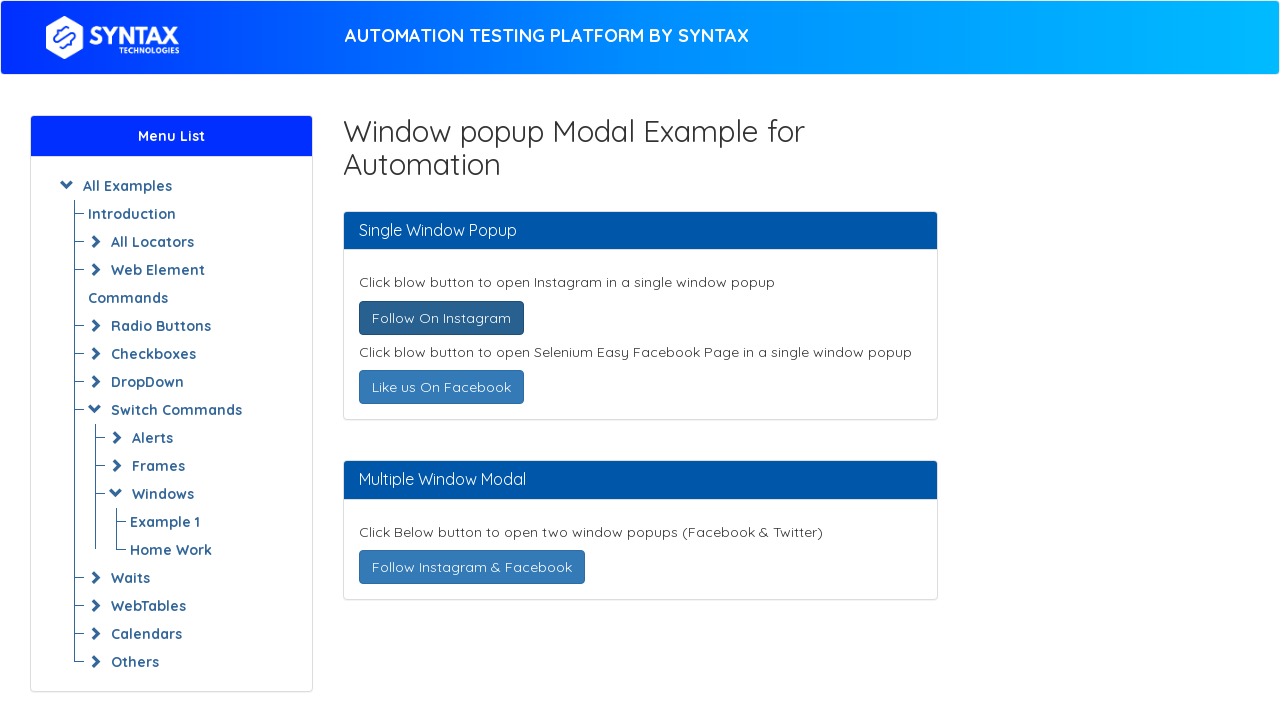

Clicked Facebook popup button at (441, 387) on xpath=//a[text()=' Like us On Facebook ']
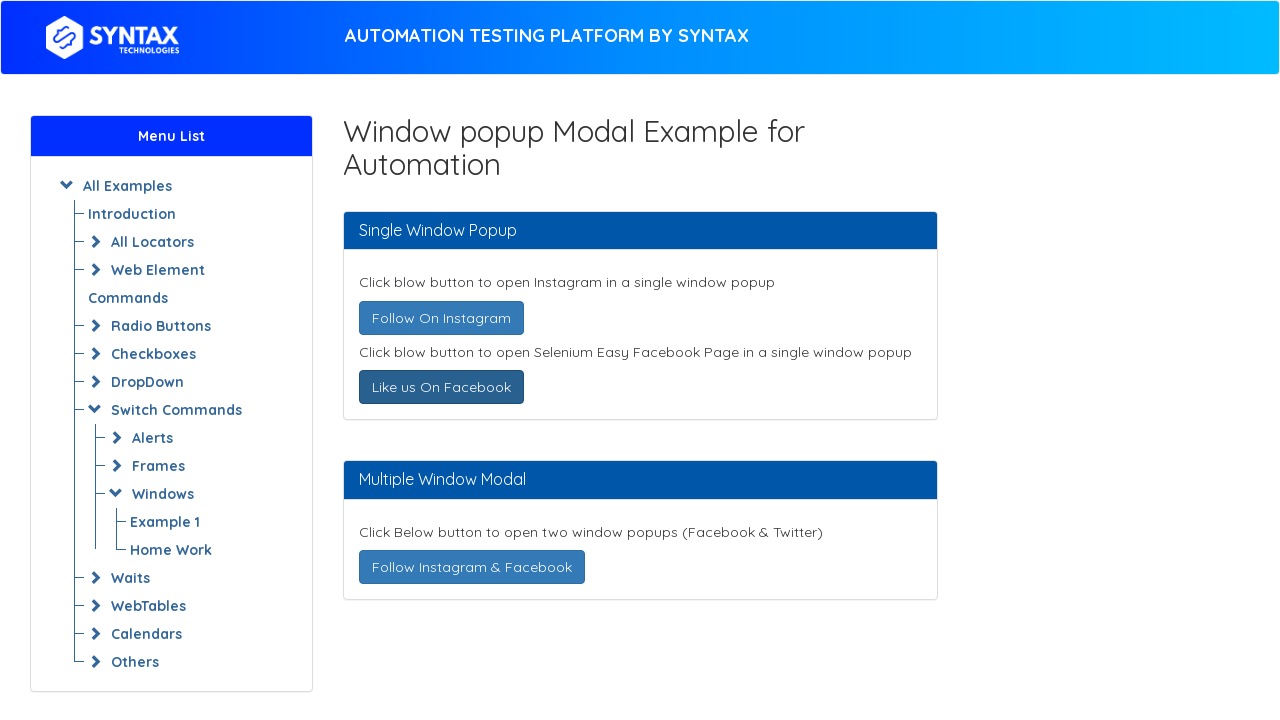

Waited for popup windows to open
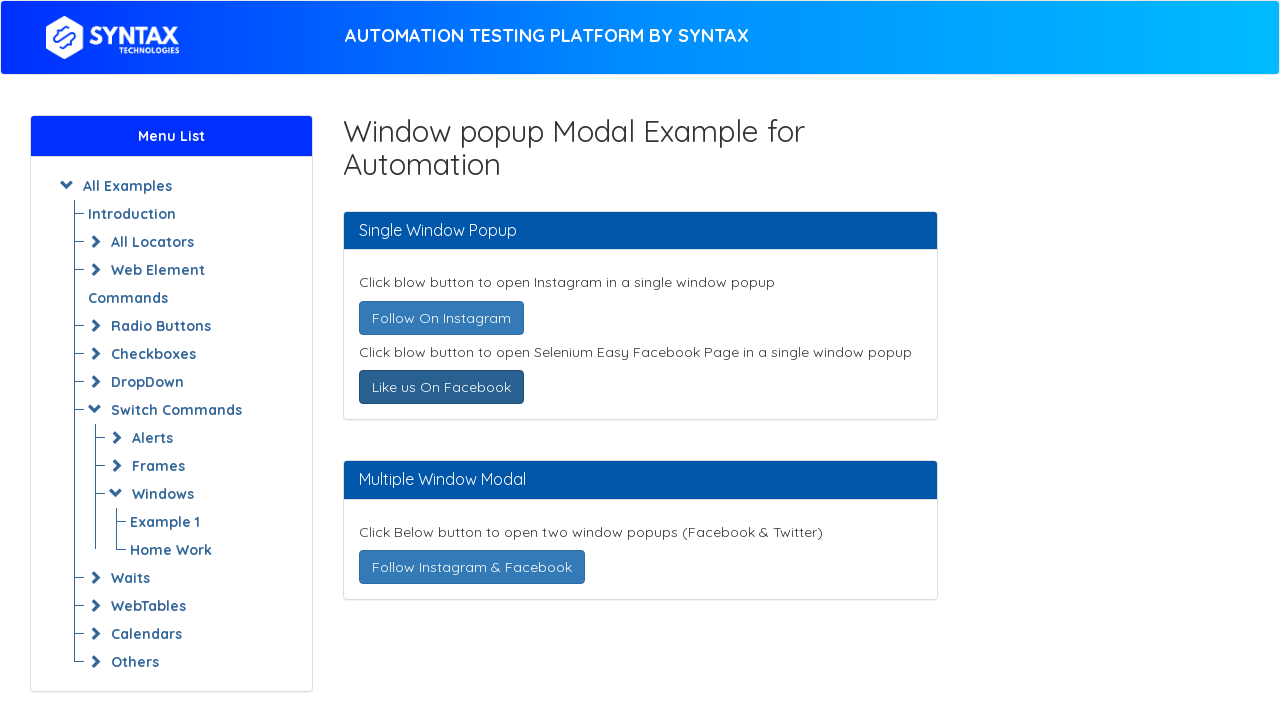

Retrieved all open pages from context
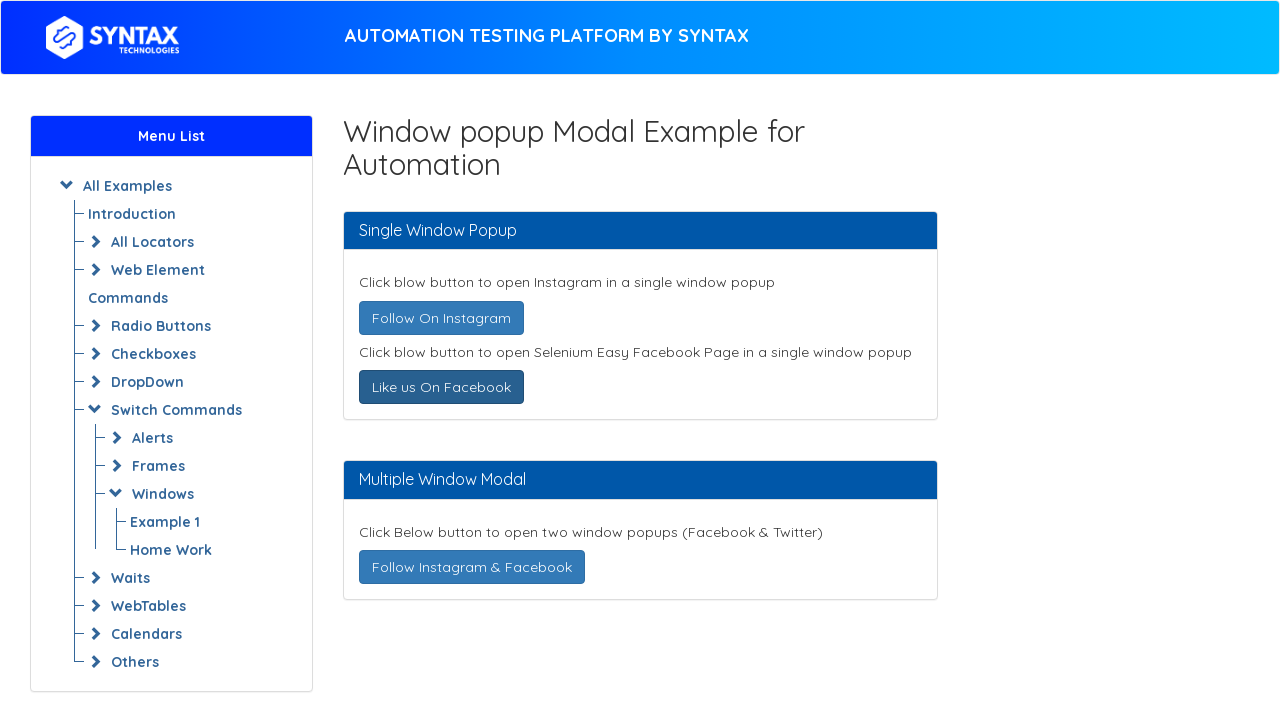

Switched back to main window
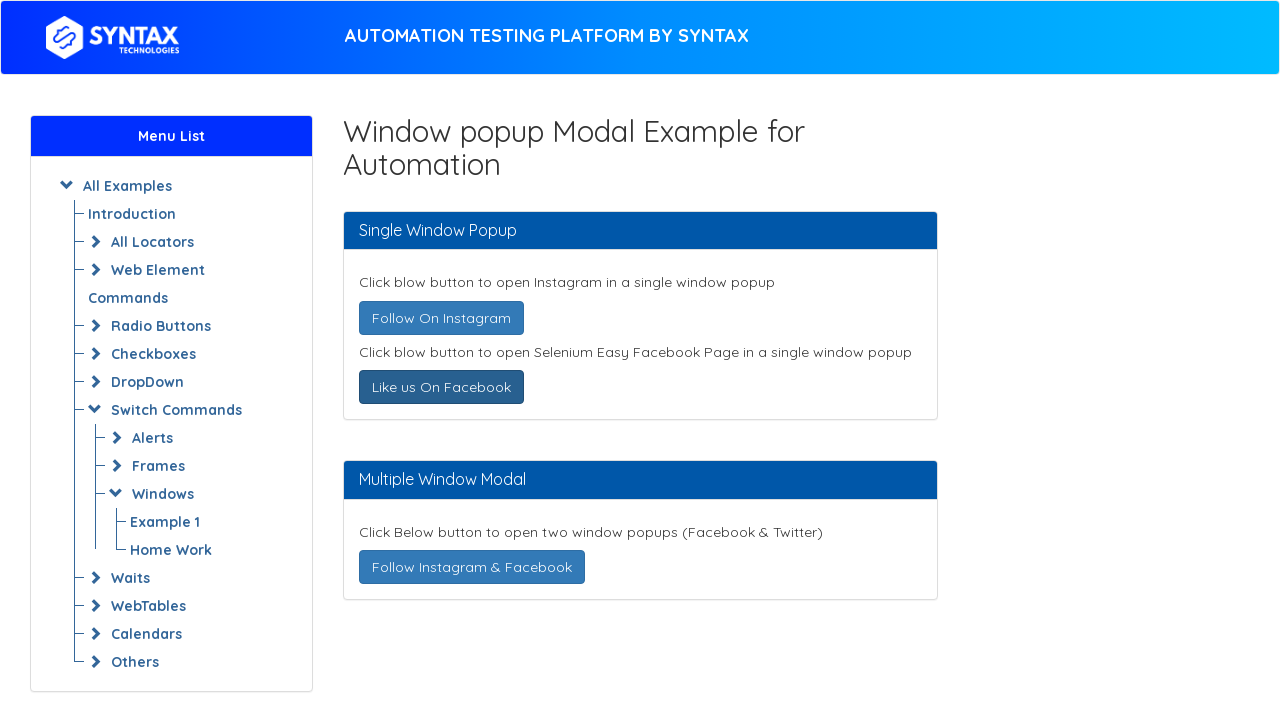

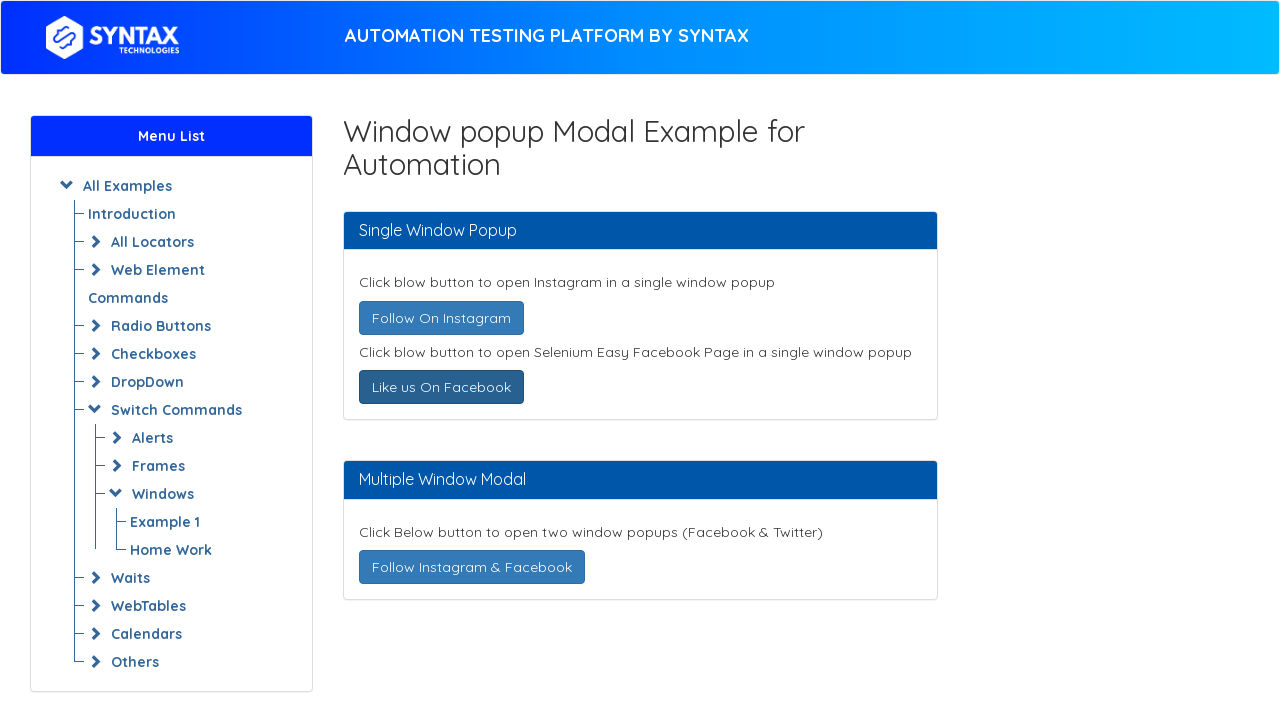